Navigates to a Polish NIP number generator and retrieves a generated tax ID number

Starting URL: http://generatory.it/

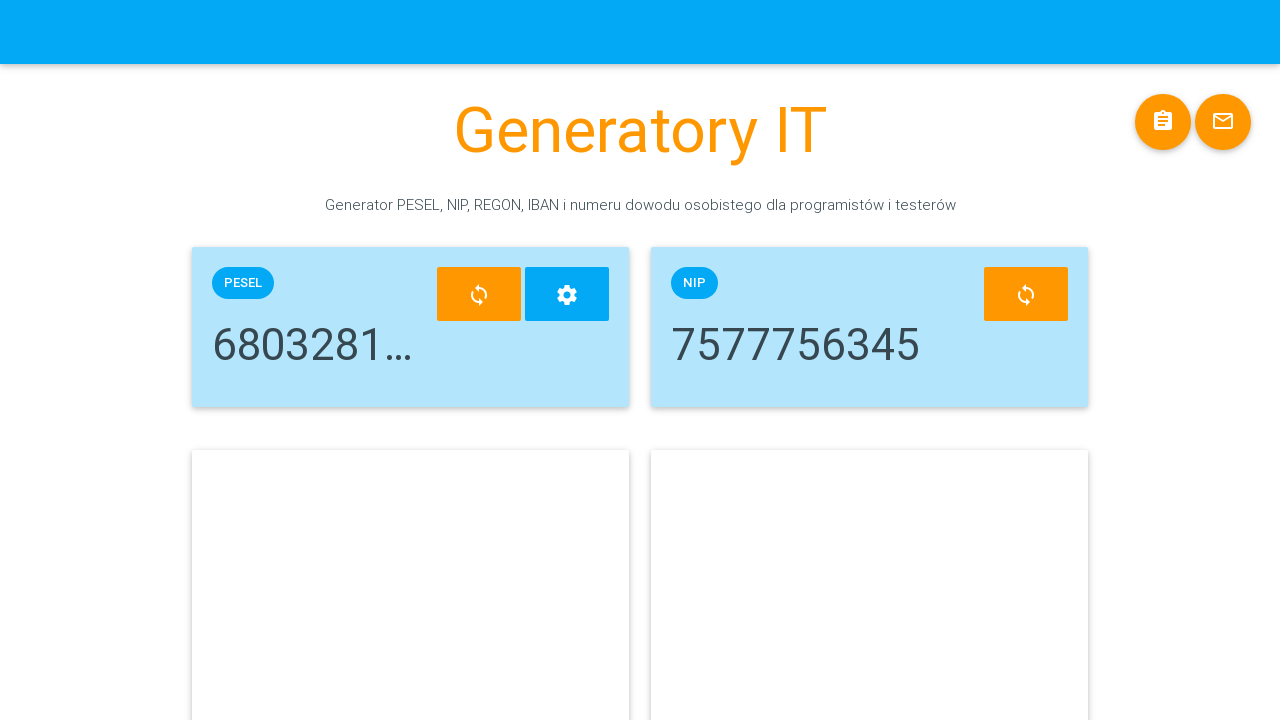

Clicked generate button to create NIP number at (1163, 122) on .material-icons
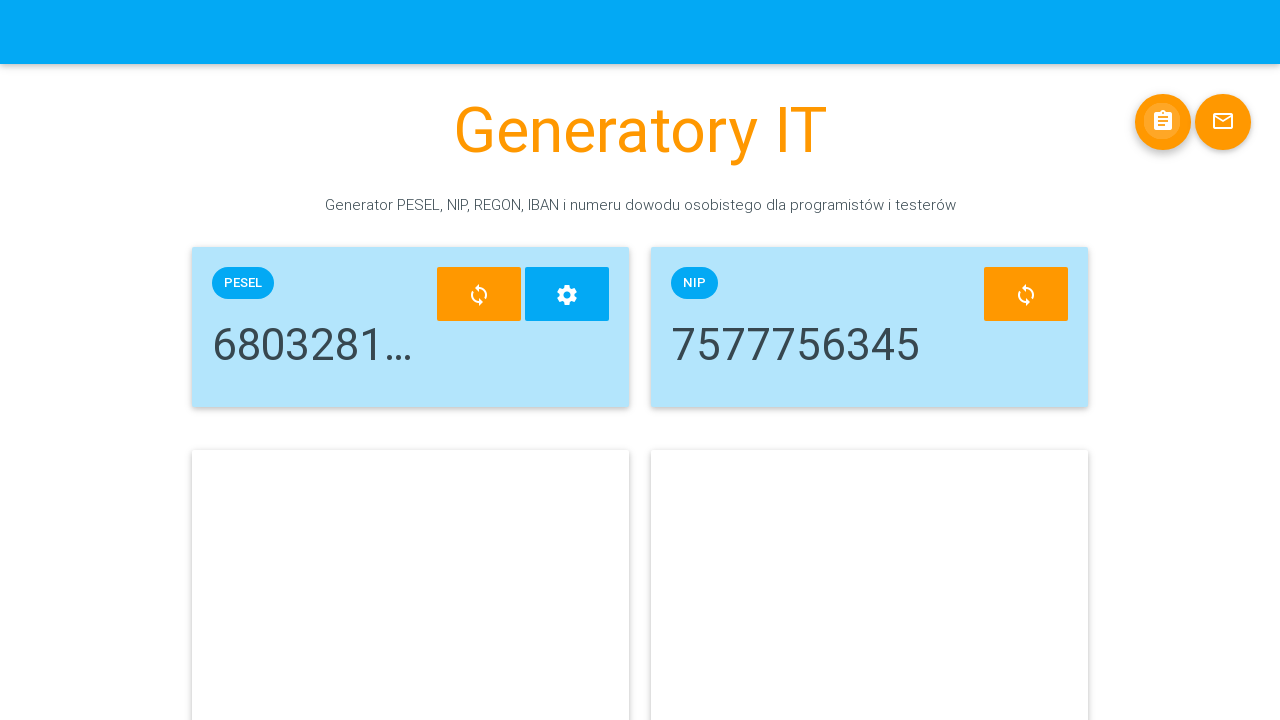

Located NIP number display element
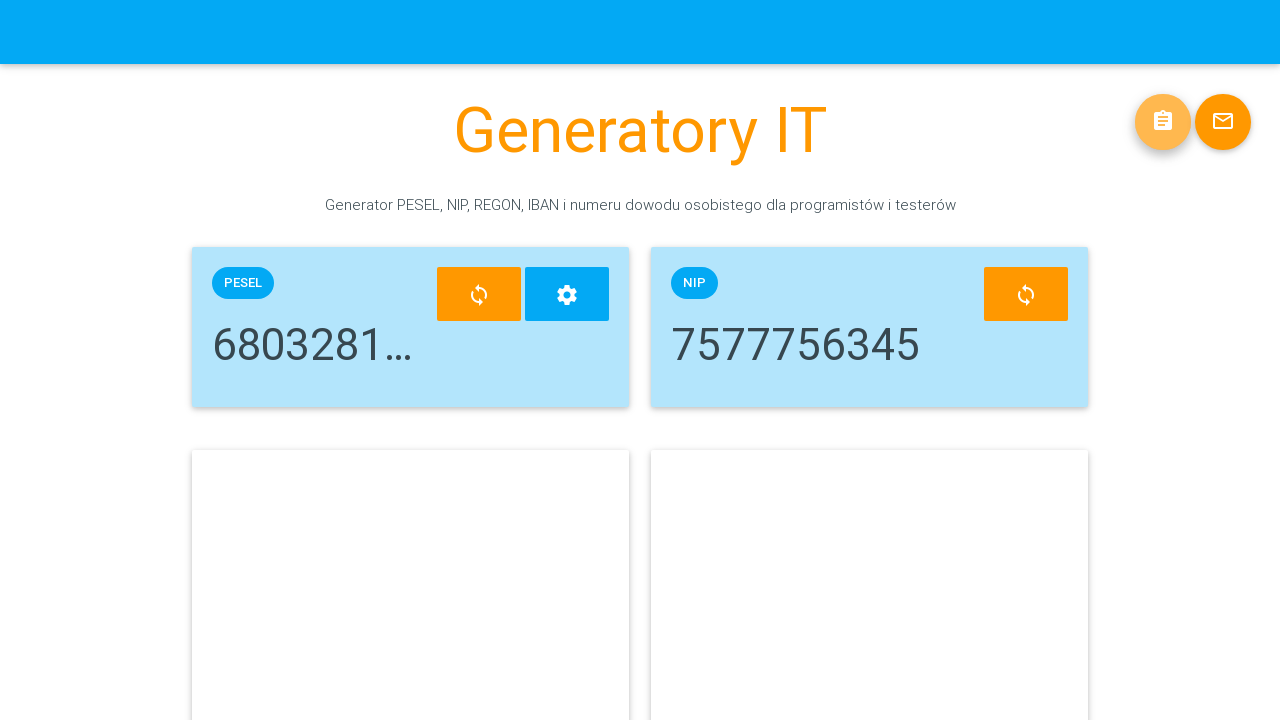

Retrieved generated NIP number: 7577756345
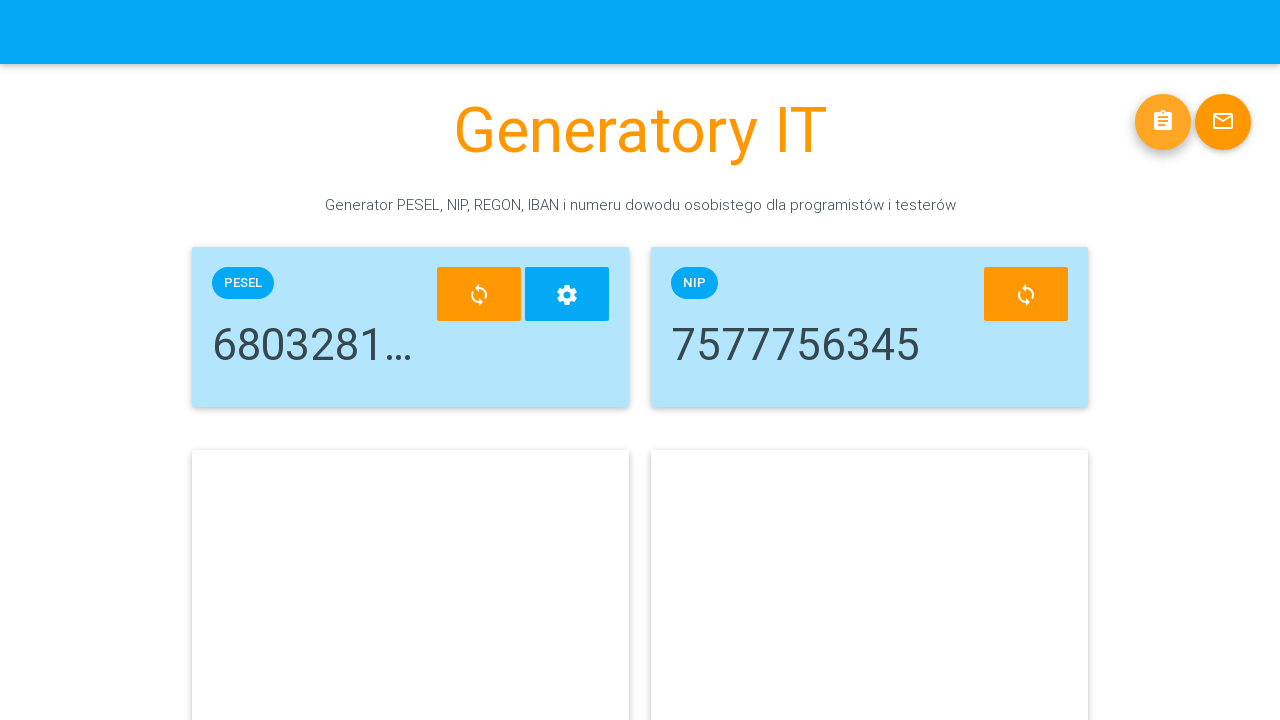

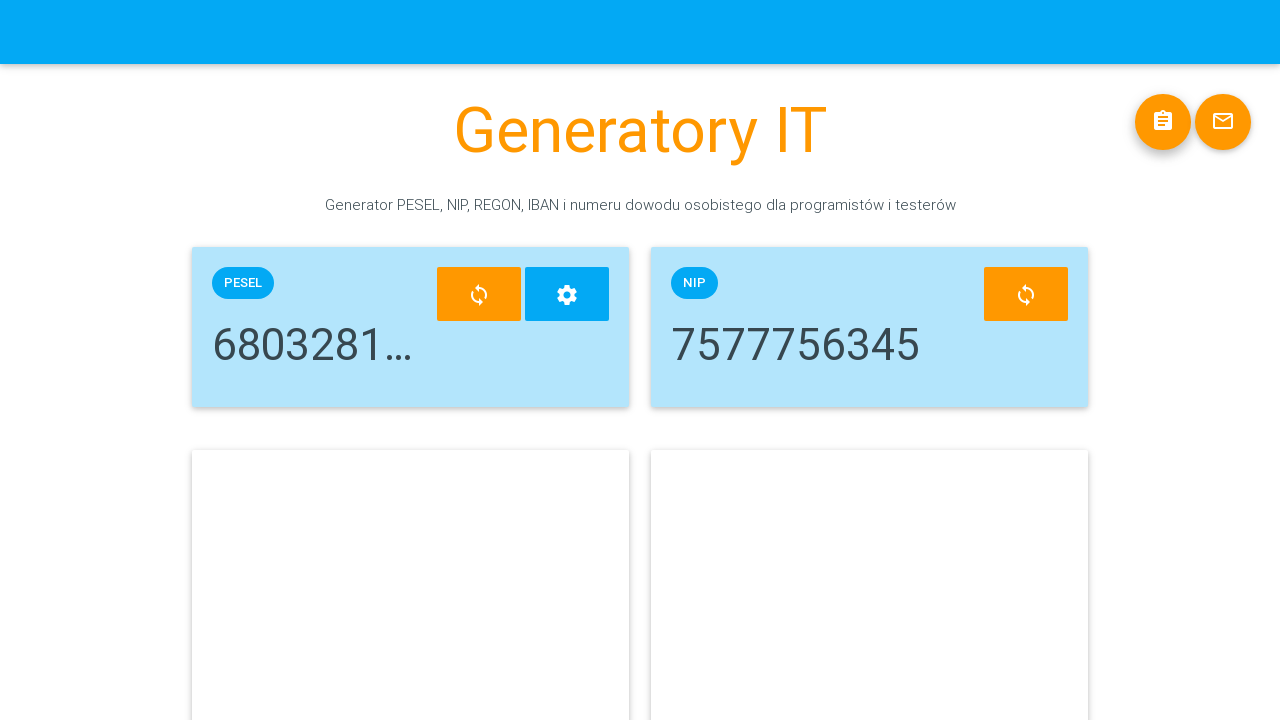